Tests scrolling to a specific element on the page by locating a link and scrolling it into view

Starting URL: https://the-internet.herokuapp.com/

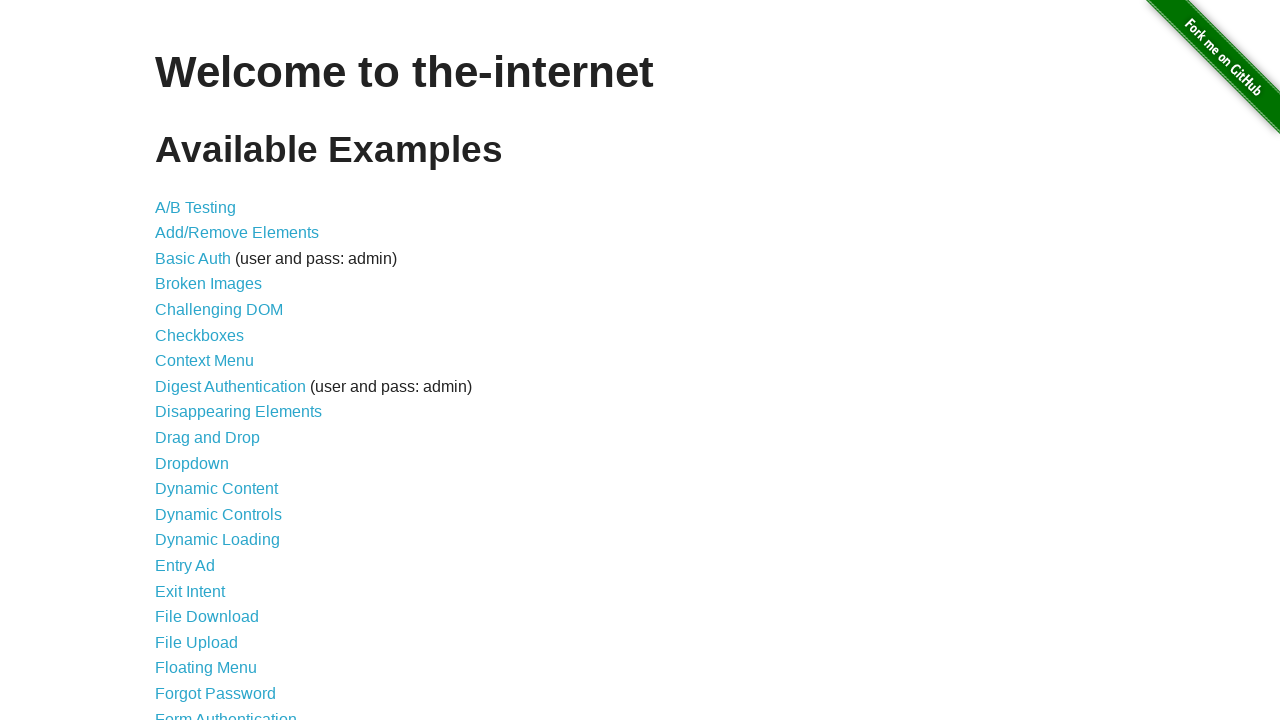

Waited for page to load with domcontentloaded state
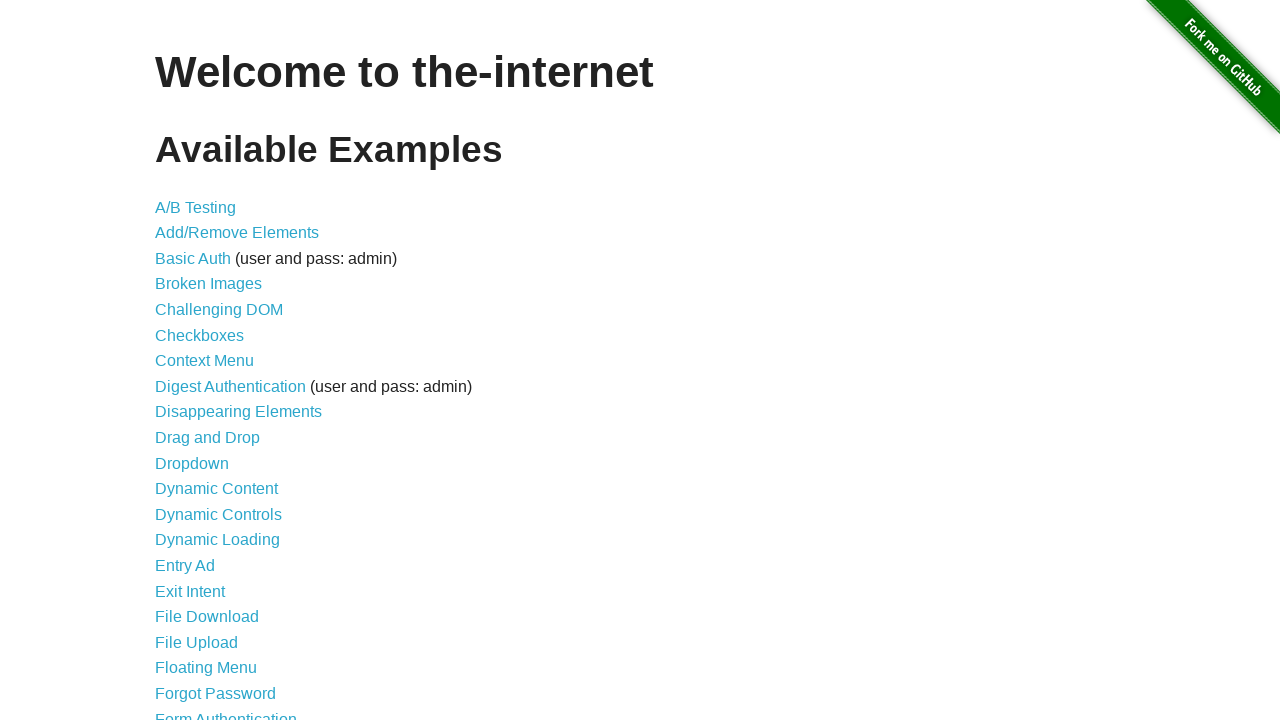

Located the JQuery UI Menus link
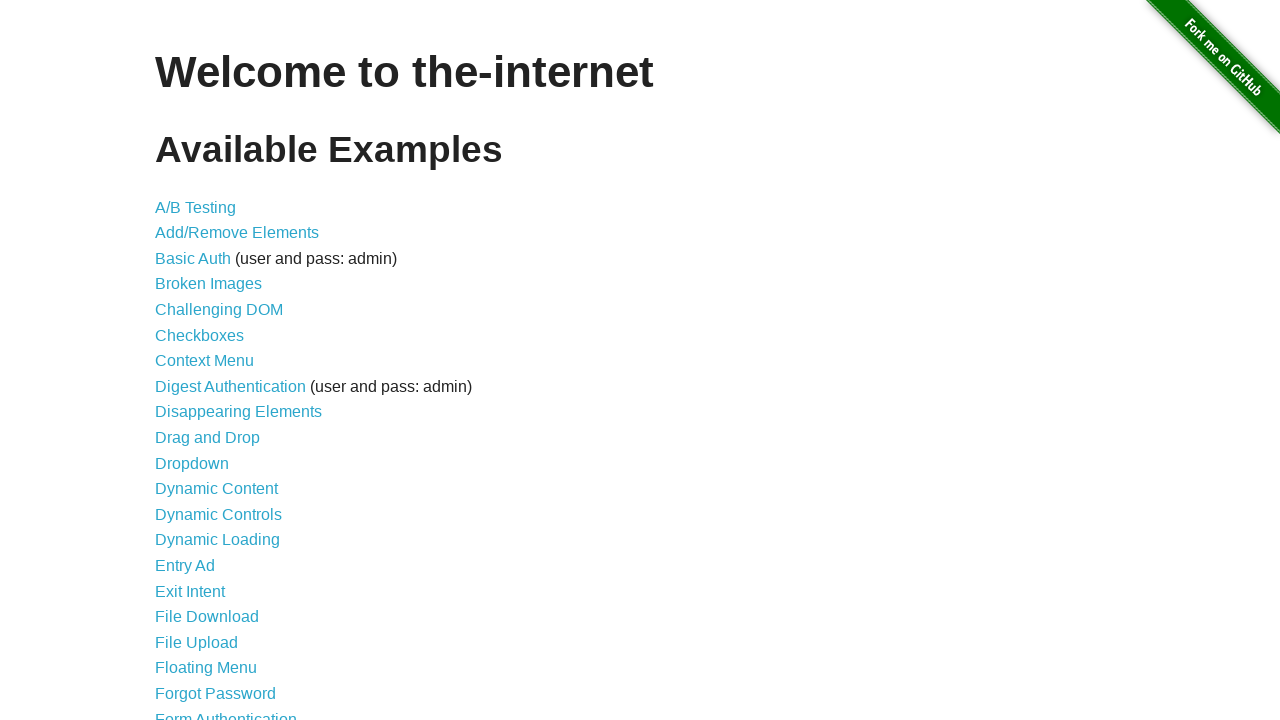

Scrolled JQuery UI Menus link into view
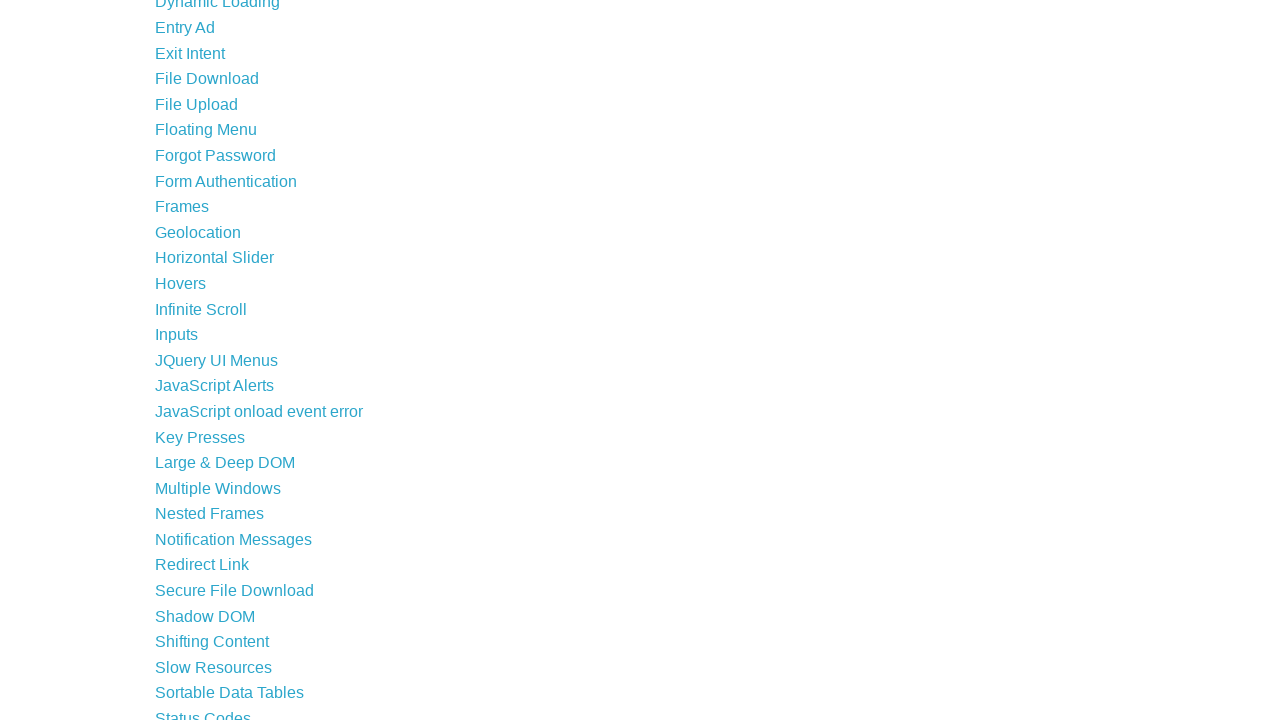

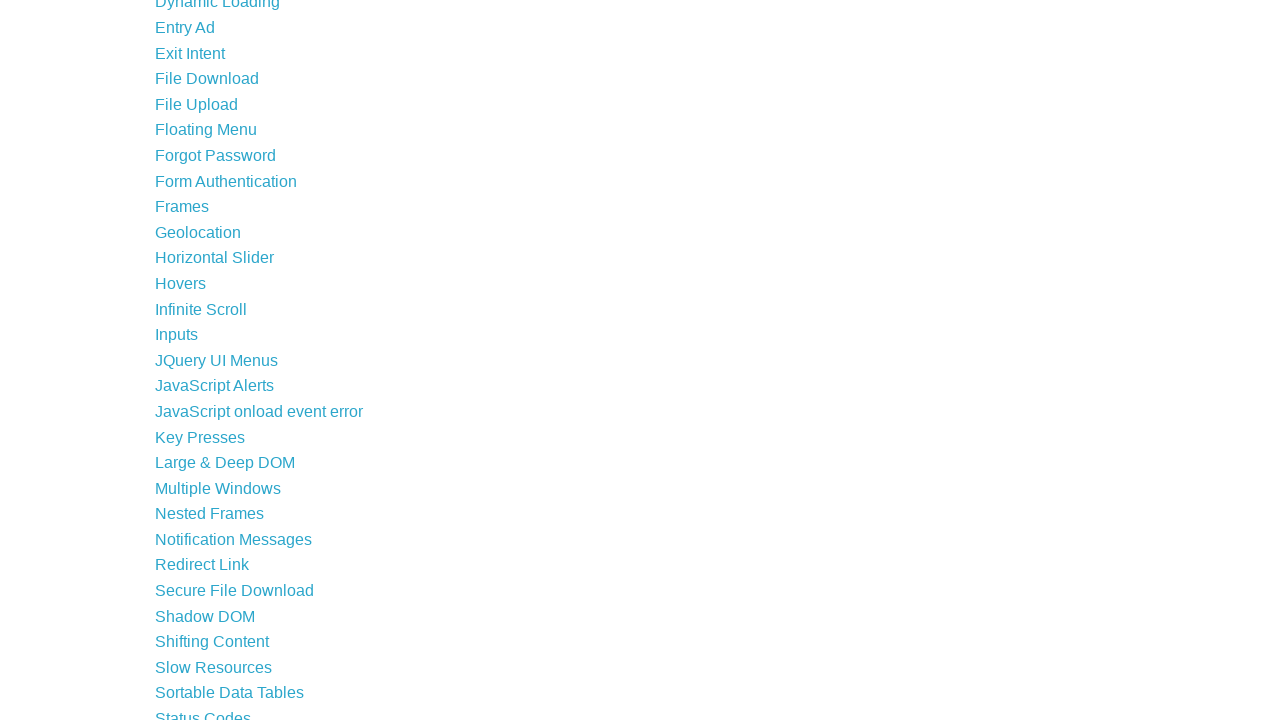